Tests various button interactions on DemoQA website including double-click, right-click, and regular click actions

Starting URL: https://demoqa.com/

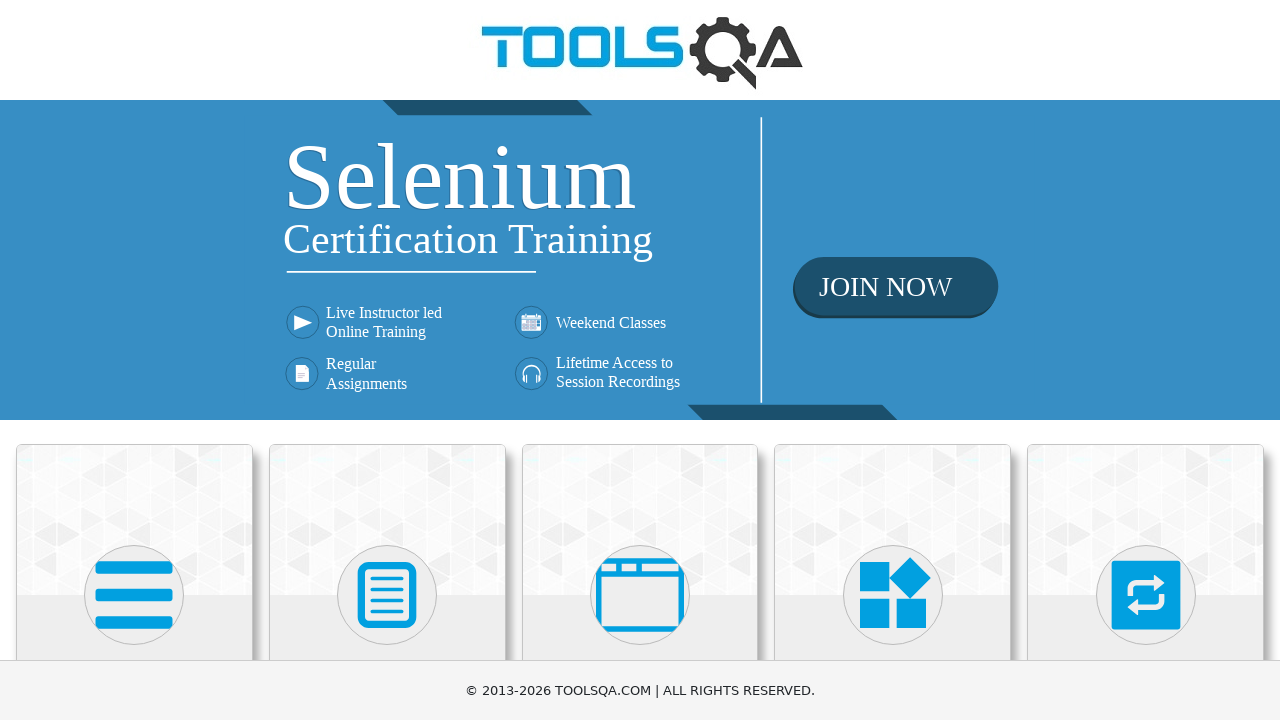

Clicked on Elements section in DemoQA sidebar at (134, 360) on text=Elements
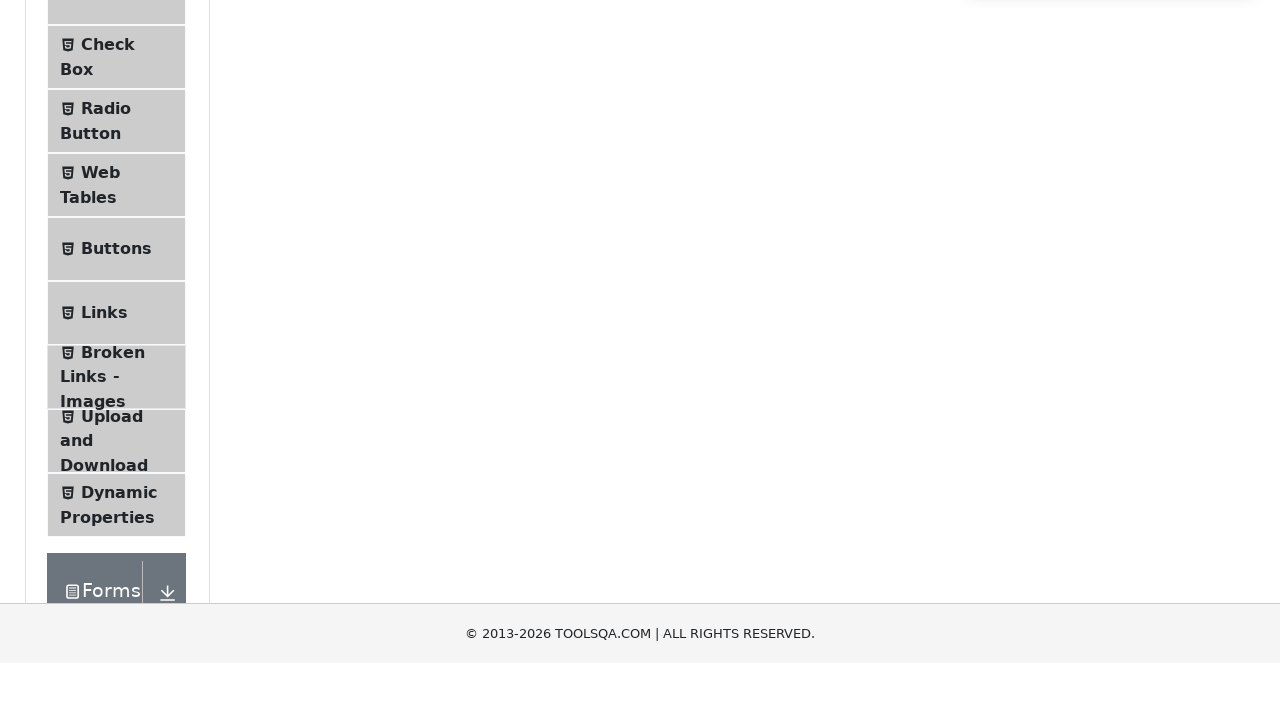

Navigated to Buttons section at (116, 517) on text=Buttons
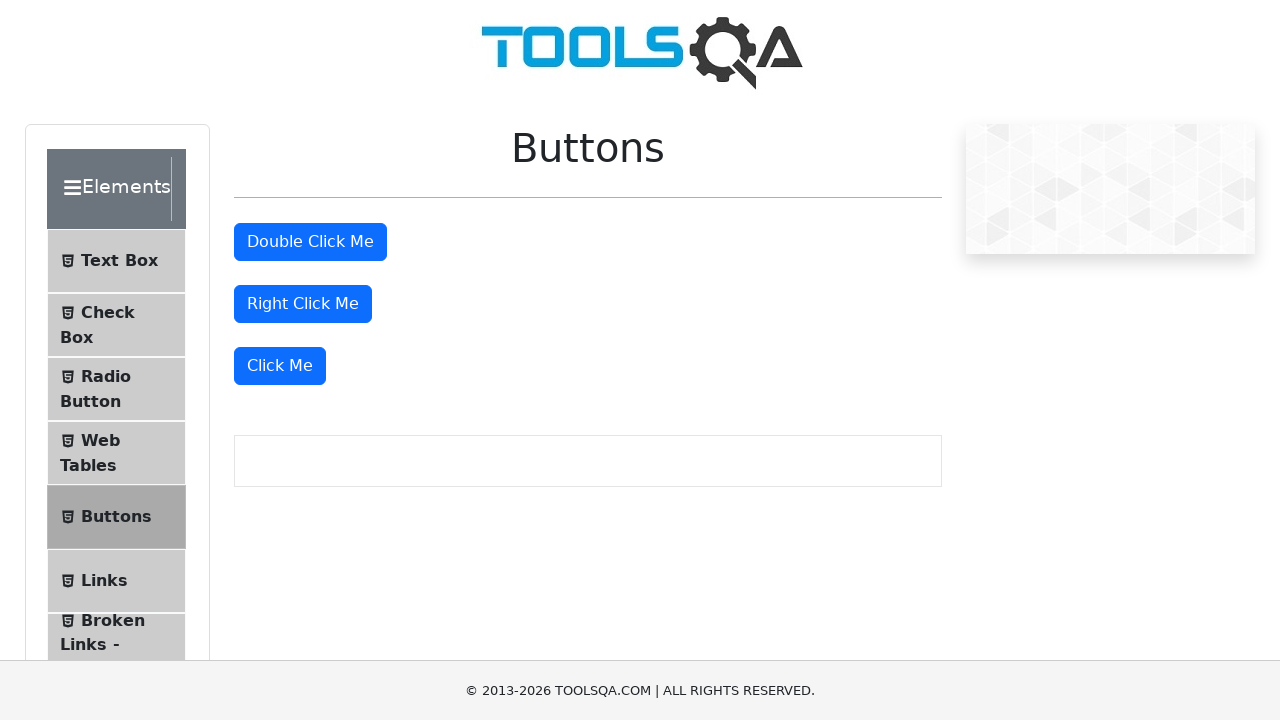

Double-clicked the 'Double Click Me' button at (310, 242) on button:has-text('Double Click Me')
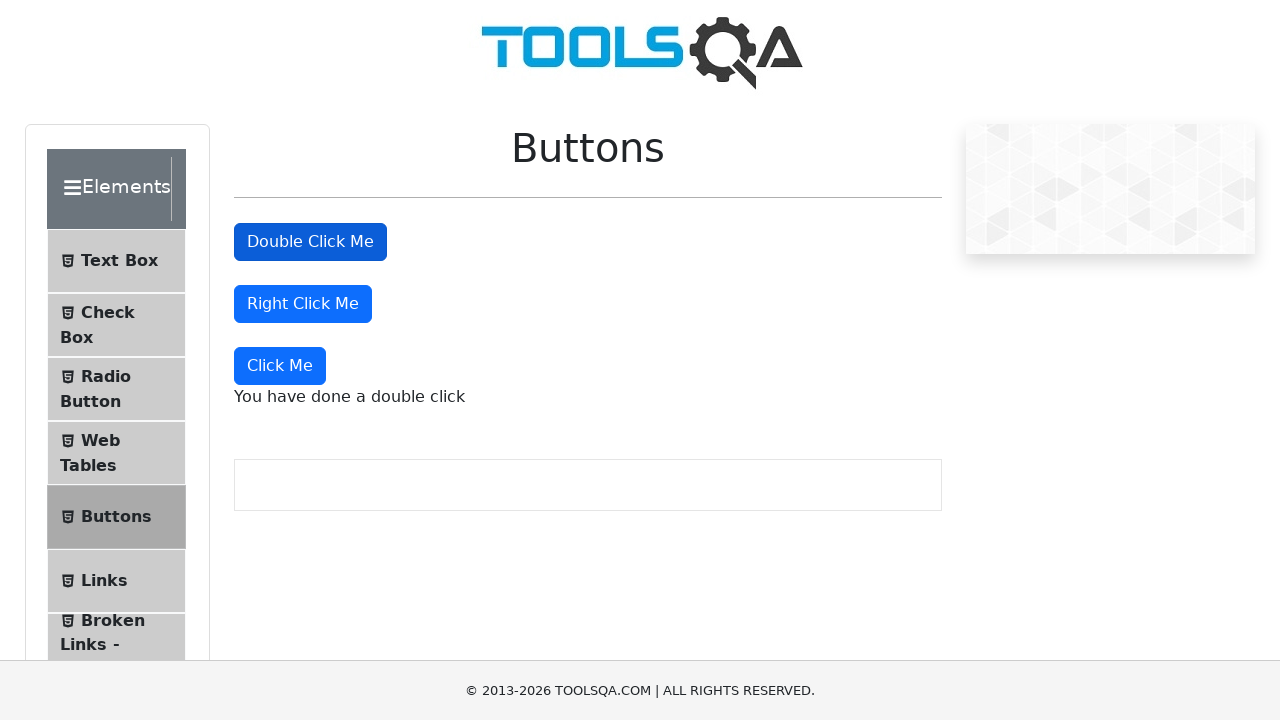

Right-clicked the 'Right Click Me' button at (303, 304) on button:has-text('Right Click Me')
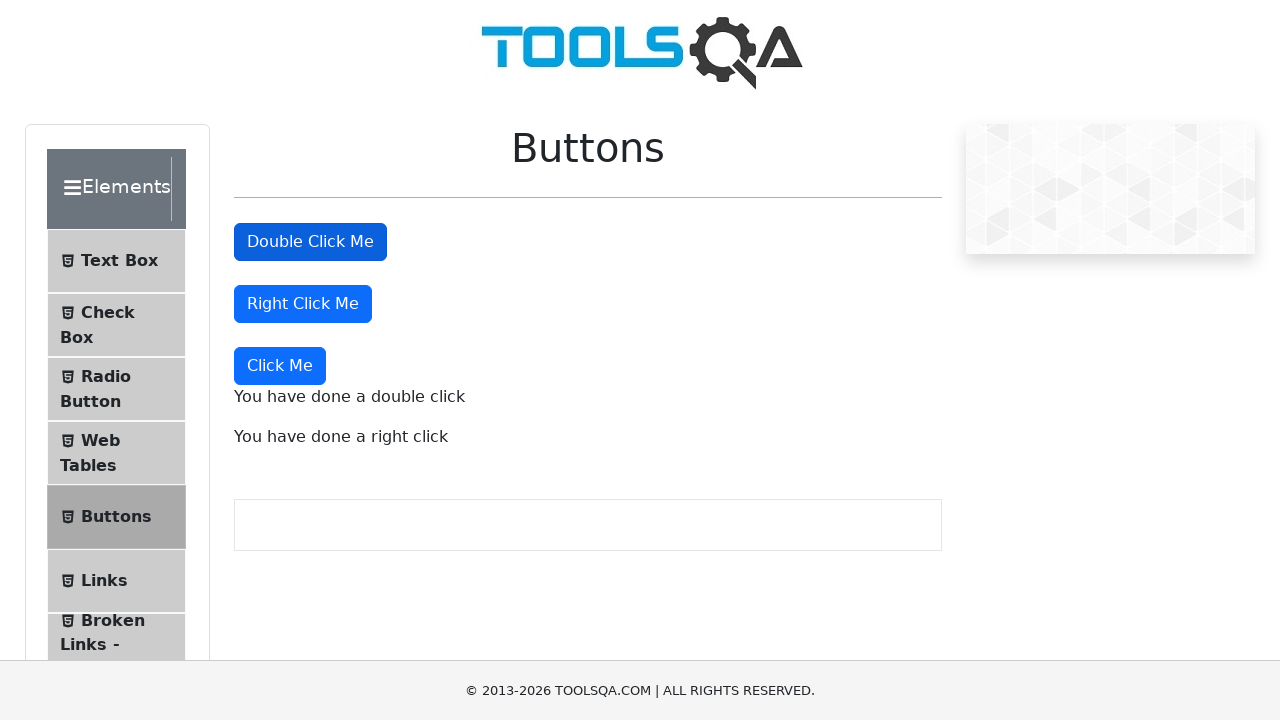

Clicked the 'Click Me' button with regular left-click at (280, 366) on button:has-text('Click Me'):not(:has-text('Double')):not(:has-text('Right'))
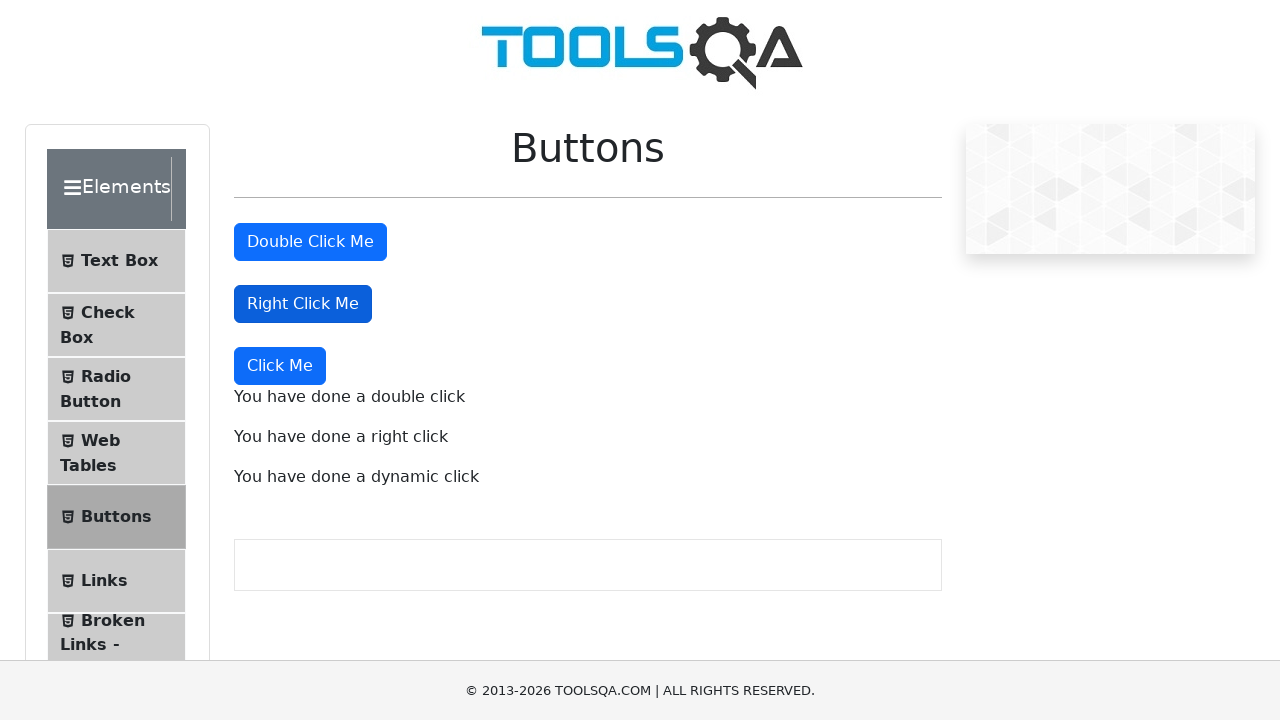

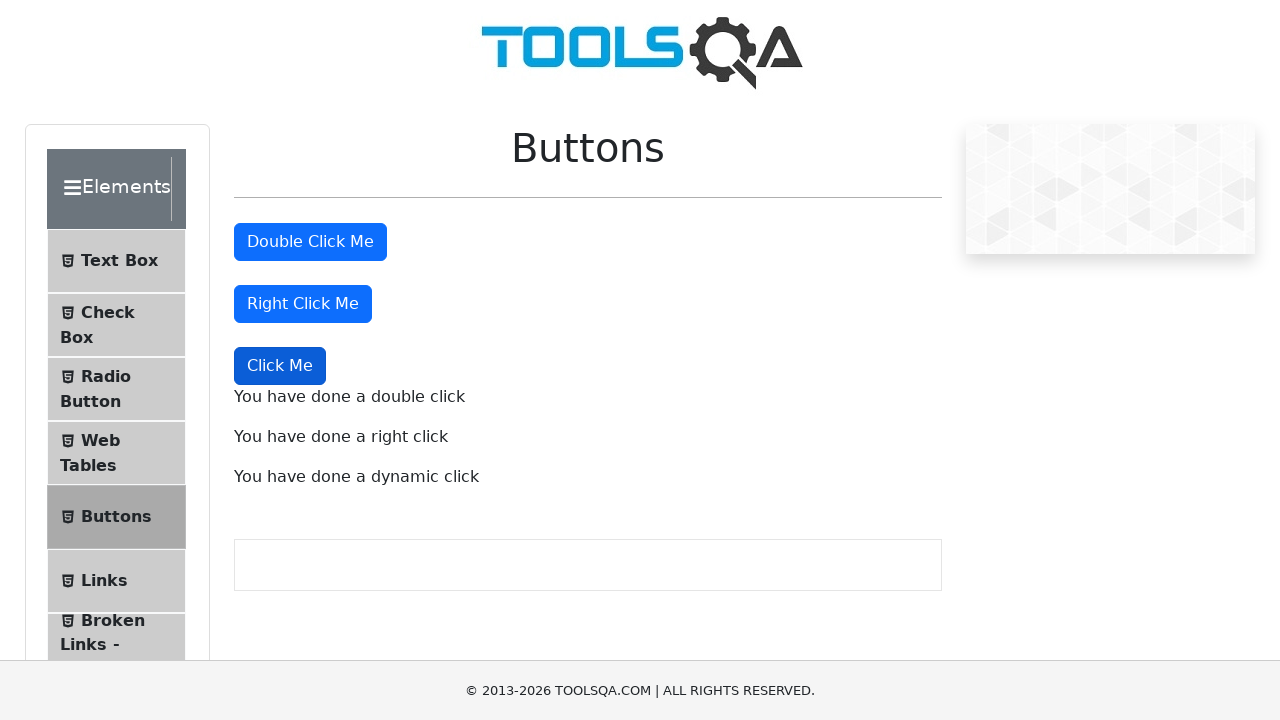